Tests jQuery UI droppable functionality by dragging an element and dropping it onto a target area within an iframe

Starting URL: https://jqueryui.com/droppable/

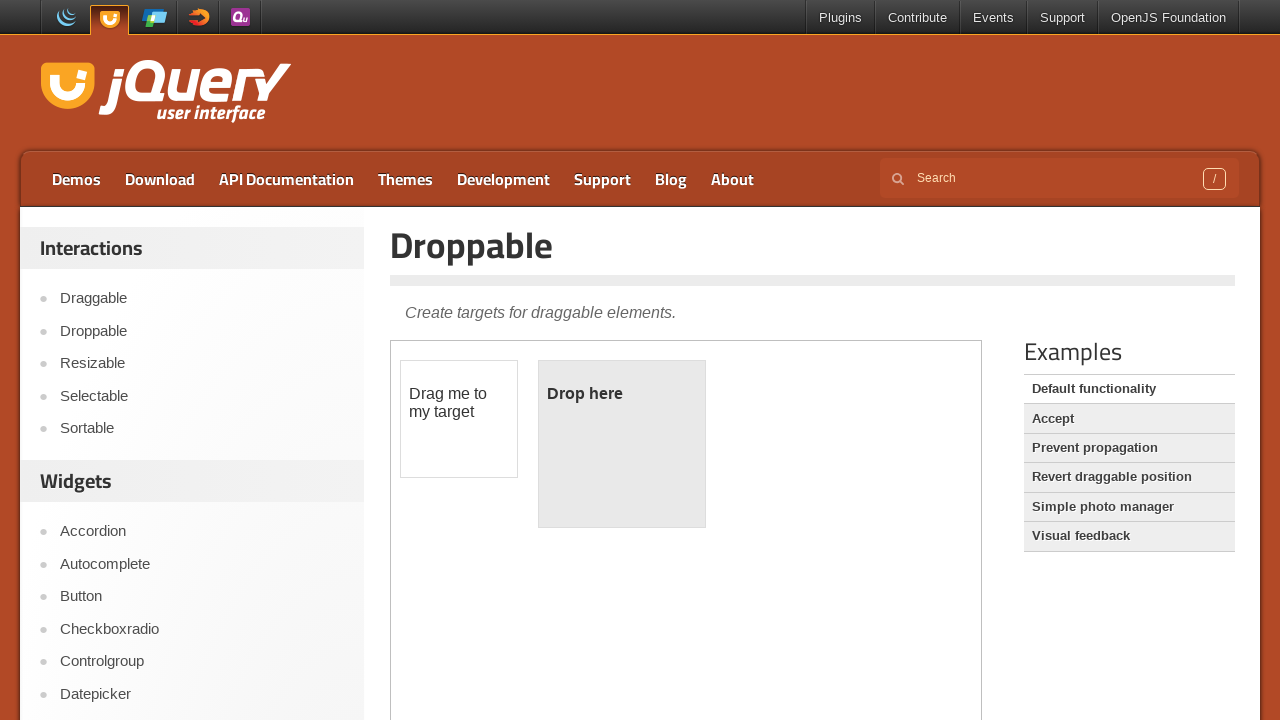

Located the iframe containing the droppable demo
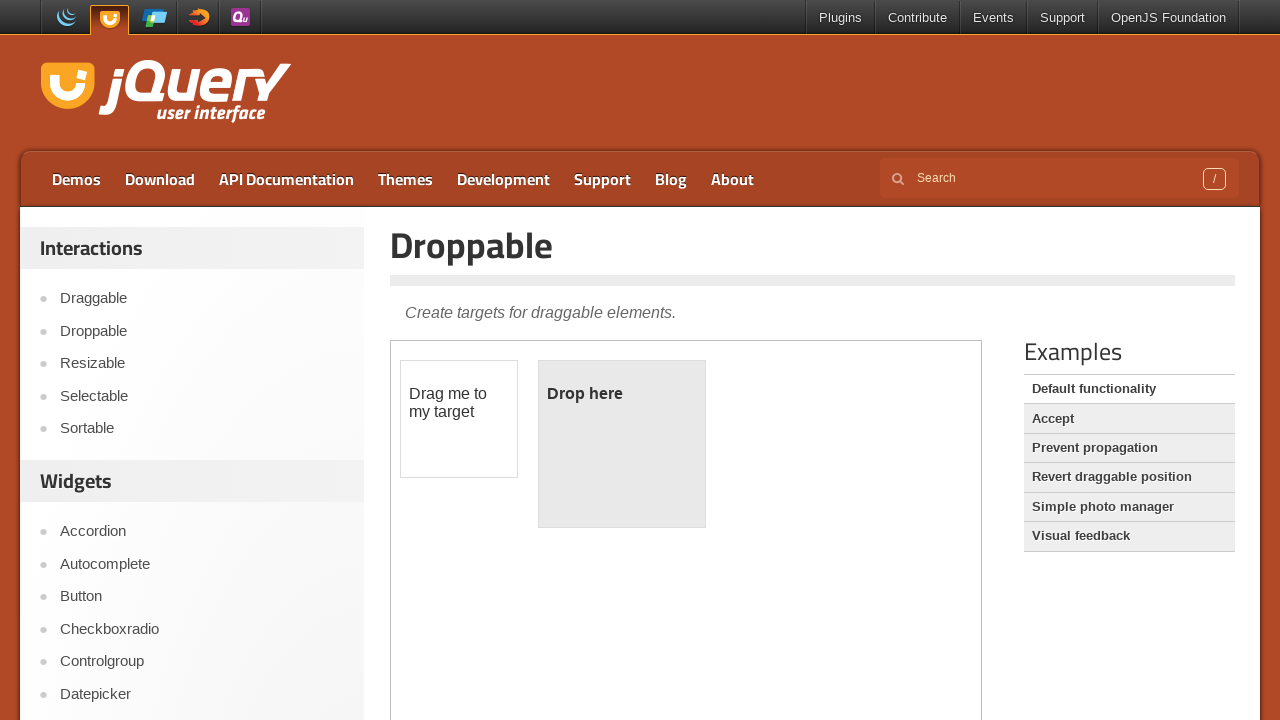

Located the draggable element with id 'draggable'
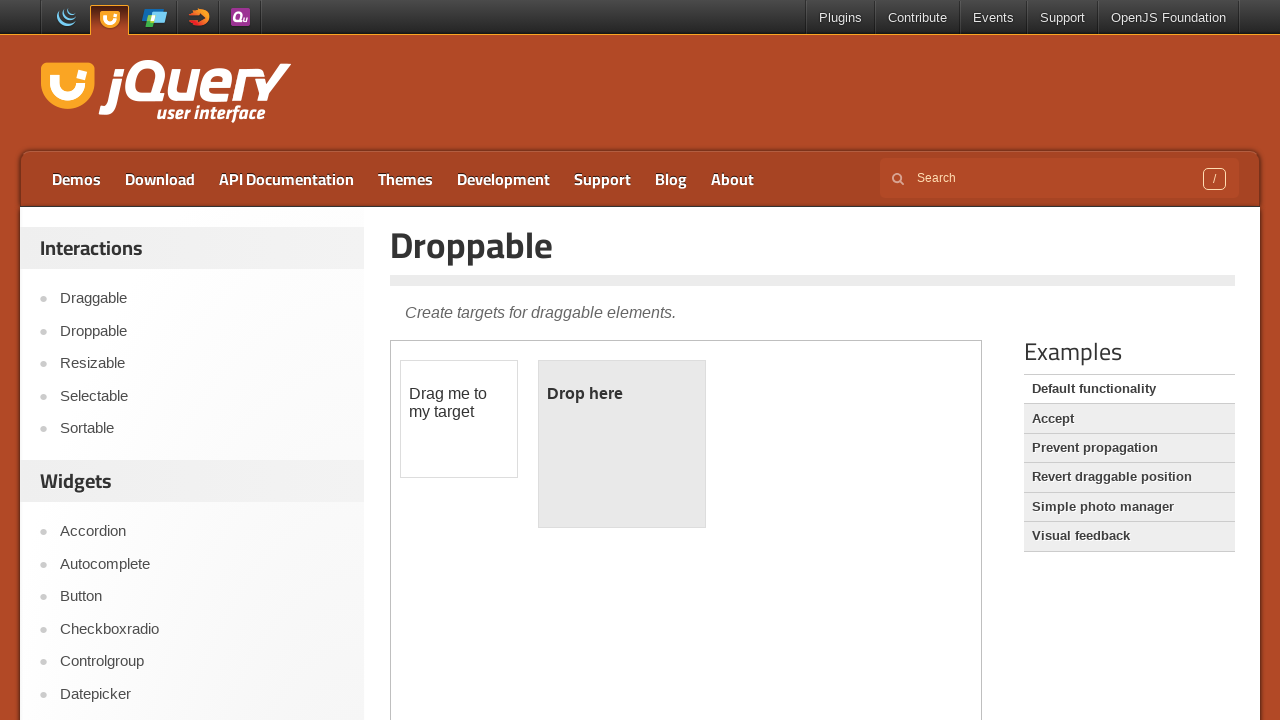

Located the droppable target element with id 'droppable'
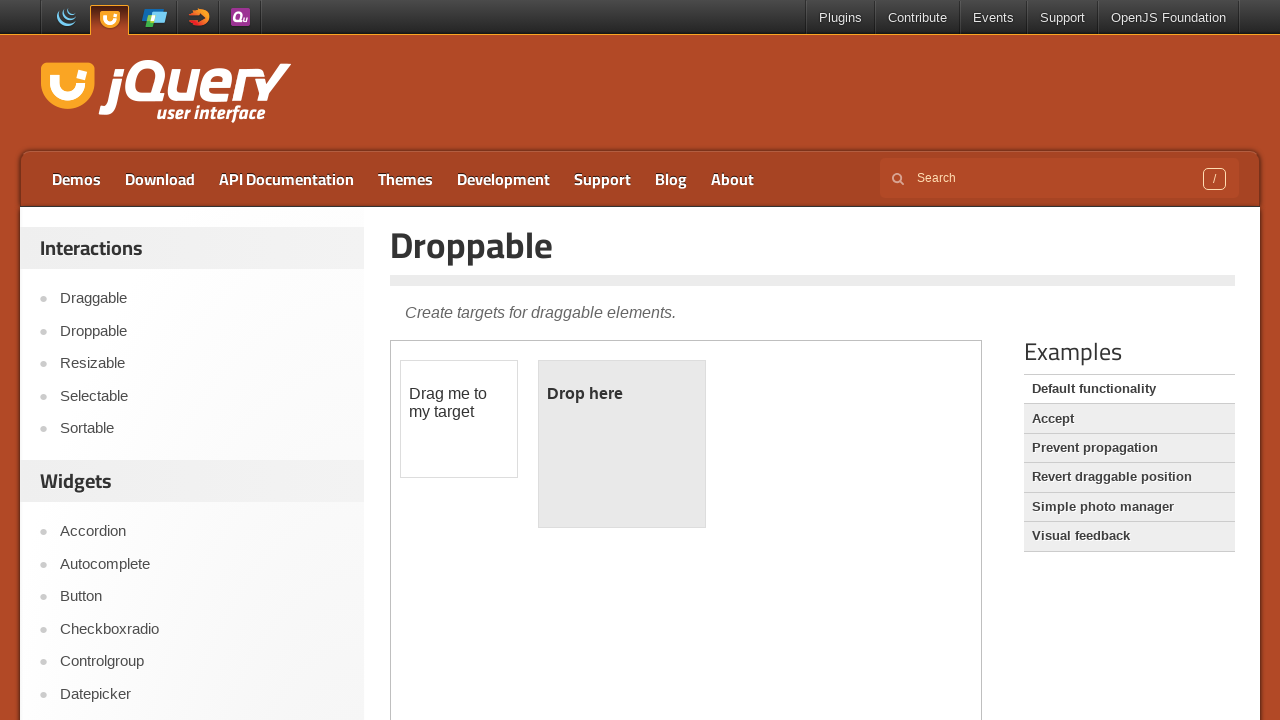

Dragged the draggable element and dropped it onto the droppable target at (622, 444)
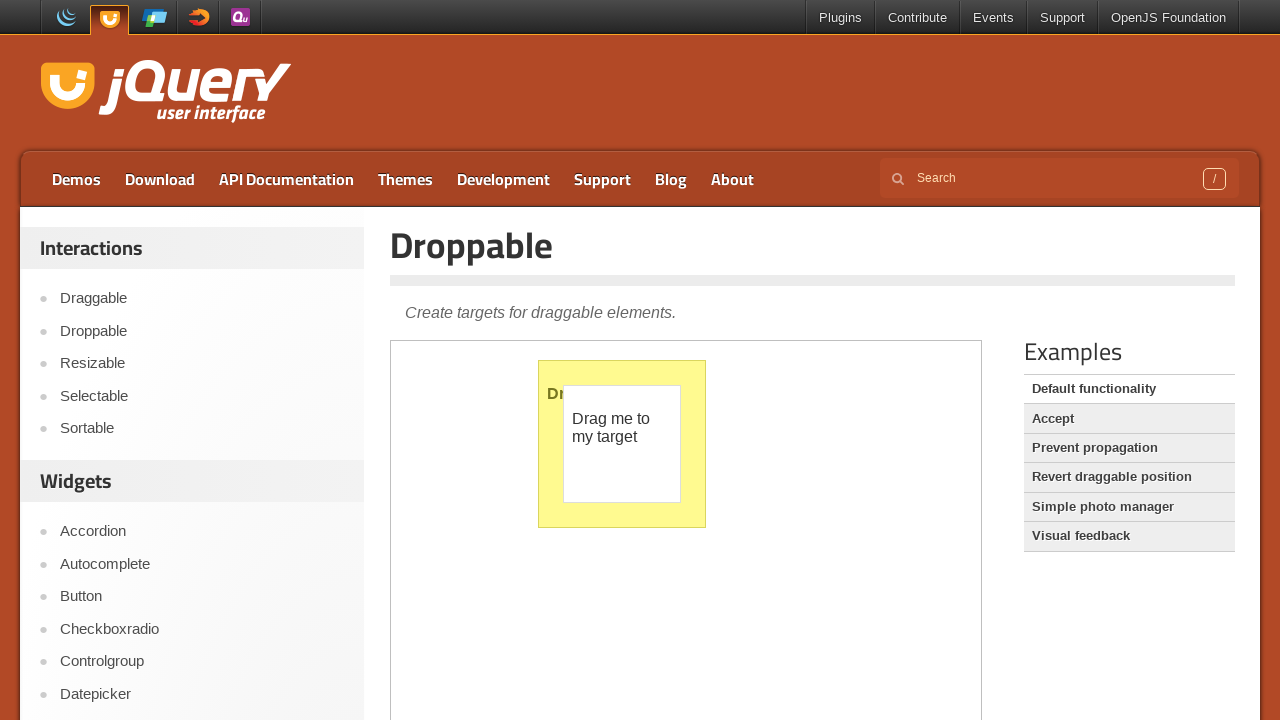

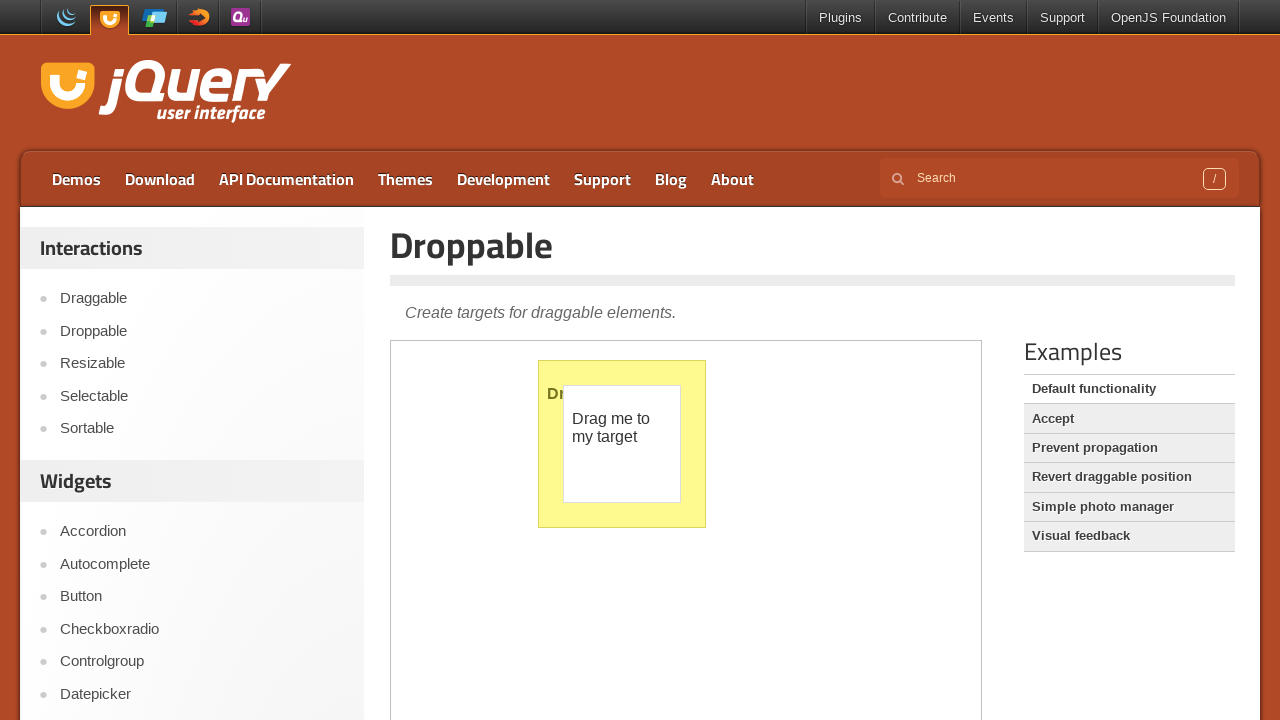